Navigates to a page with HTML elements for automation practice and verifies that an HTML table with rows and columns is present and accessible.

Starting URL: https://www.ultimateqa.com/simple-html-elements-for-automation/

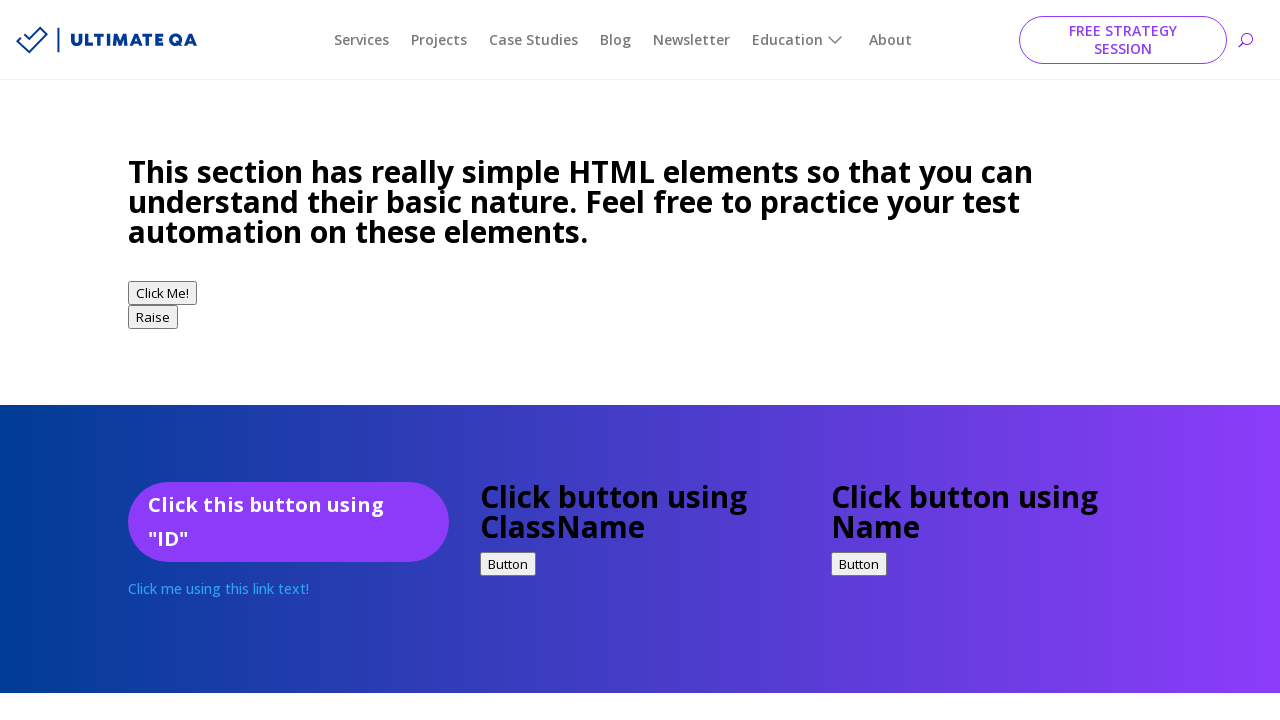

Waited for HTML table with id 'htmlTableId' to be present on the page
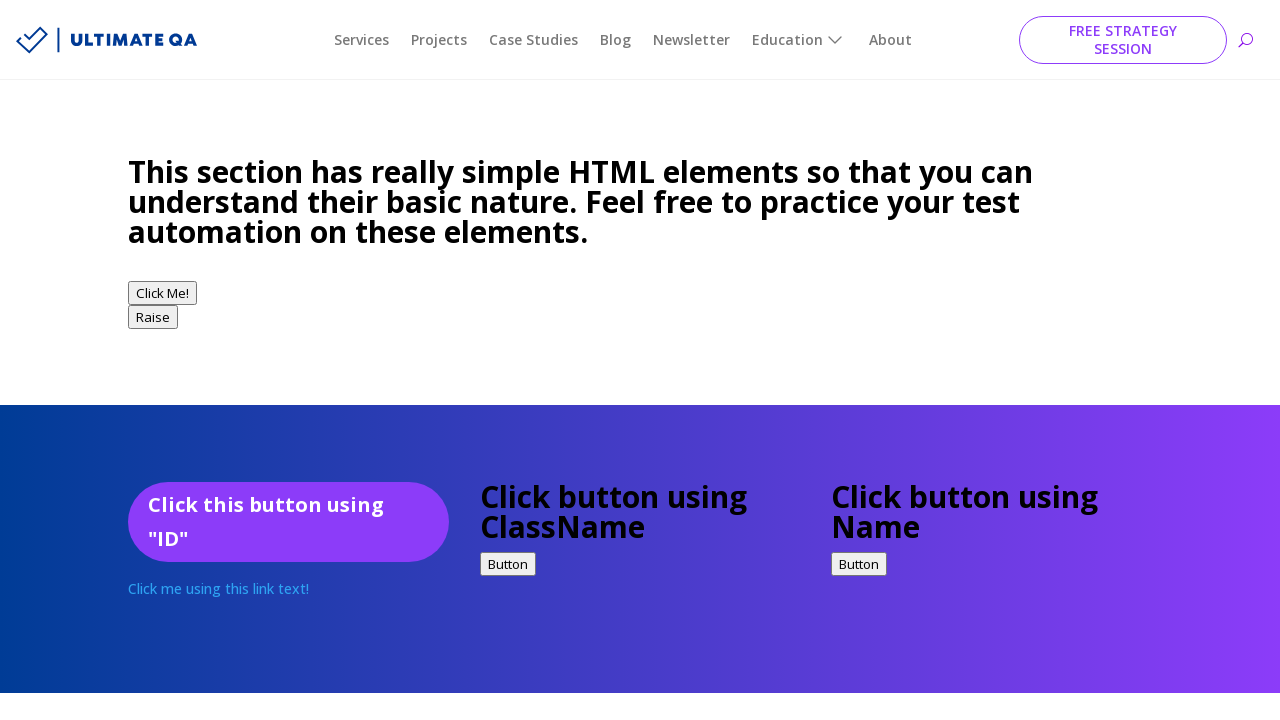

Located all table rows in the HTML table
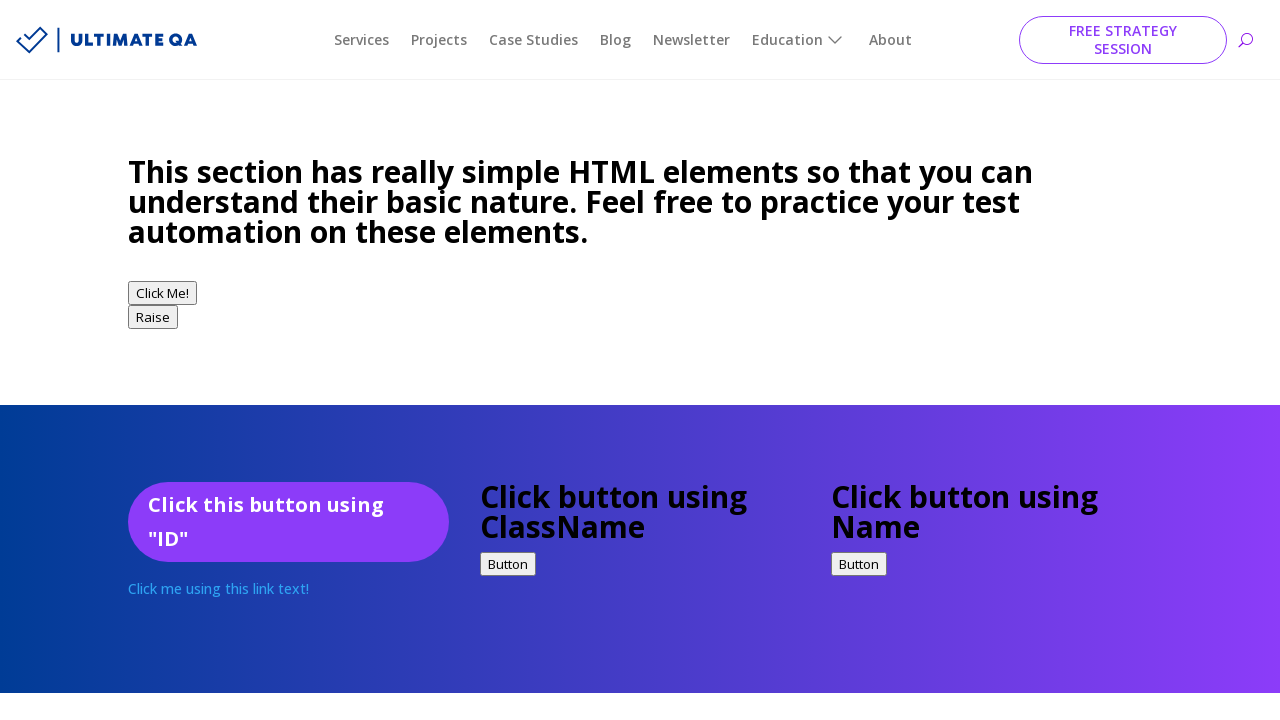

Counted 4 table rows
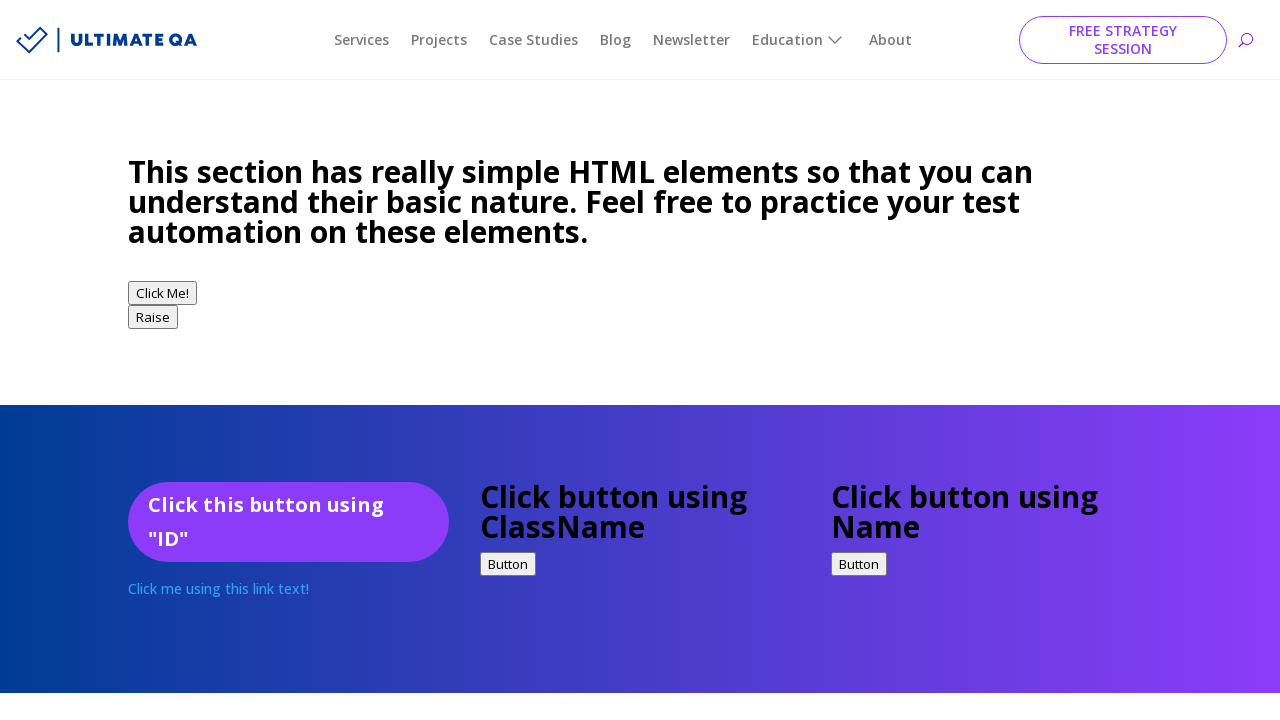

Located all header columns in the first row of the table
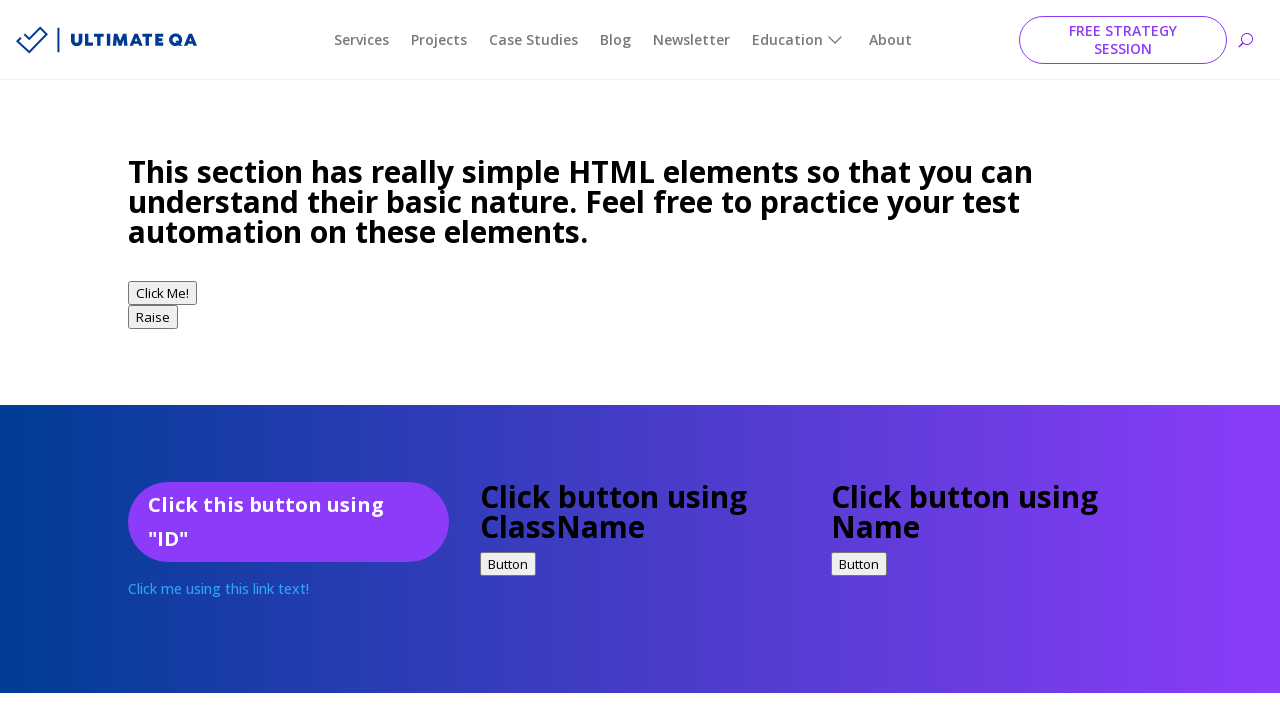

Counted 3 header columns
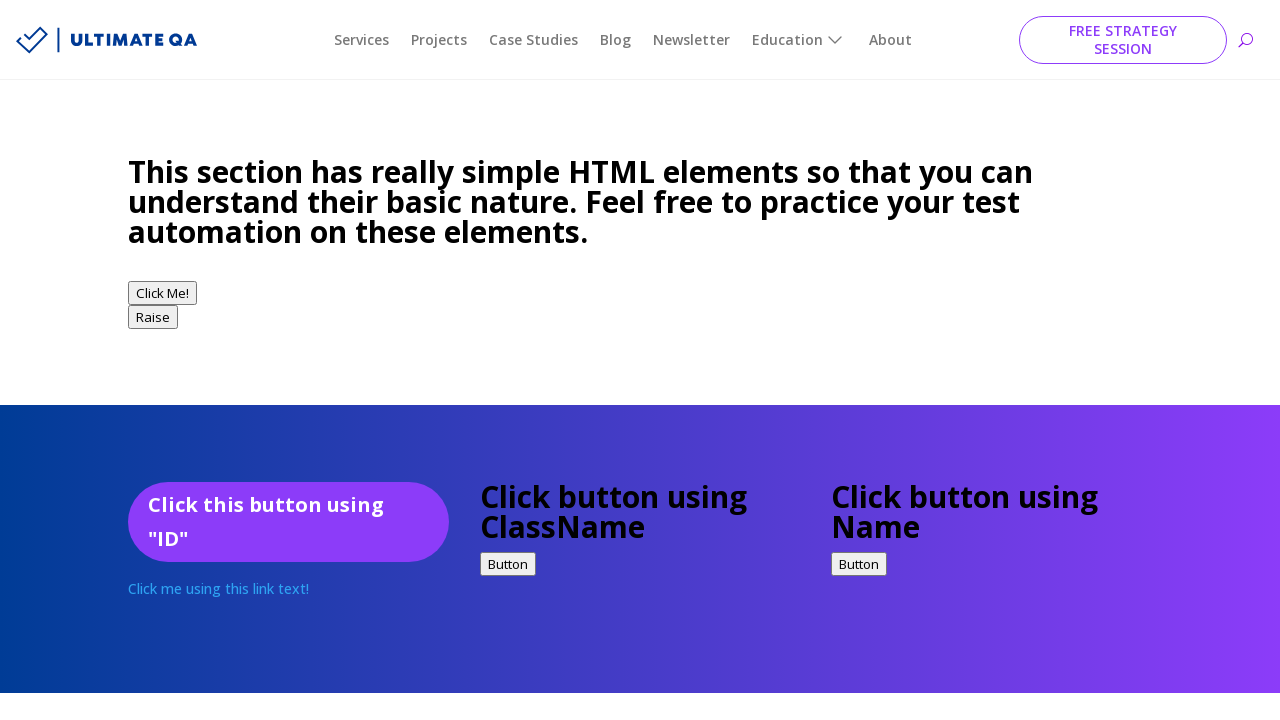

Clicked on the first header cell to verify it is interactive and accessible at (549, 361) on xpath=//table[@id='htmlTableId']//tr[1]//th[1]
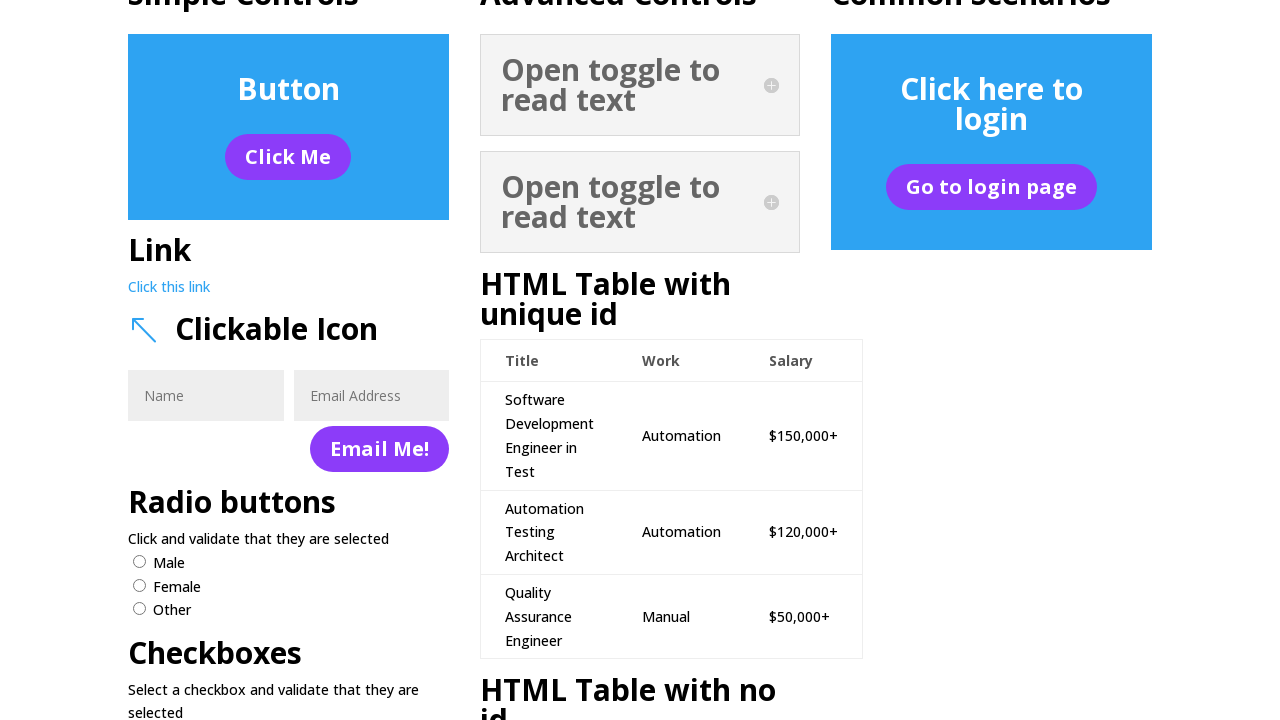

Waited for and verified that table data cells exist in the second row
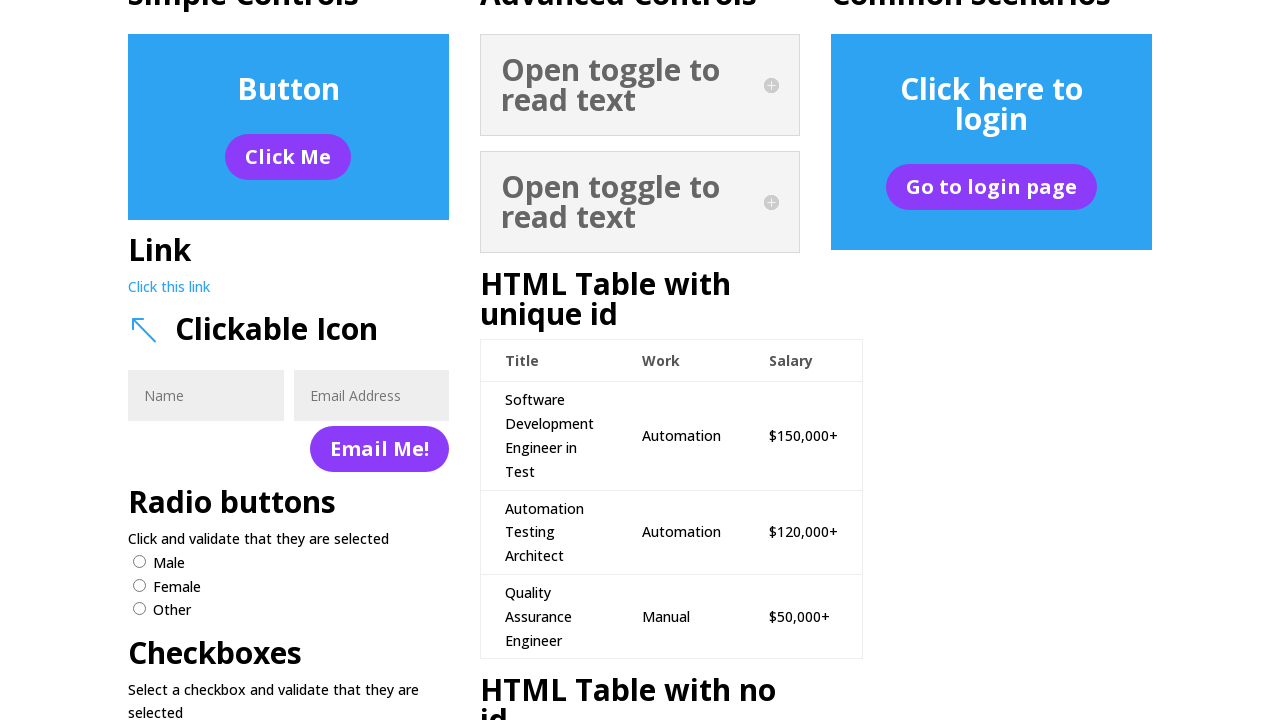

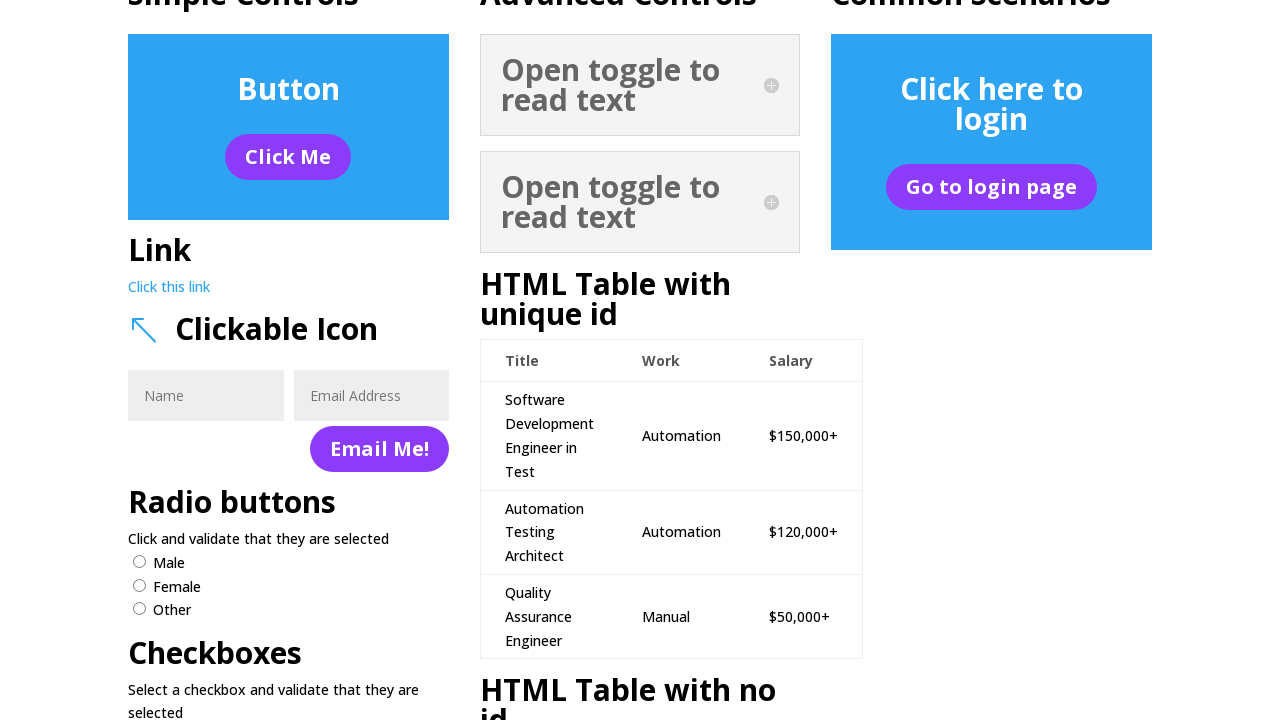